Tests the DemoQA website by navigating to the homepage, scrolling down, and clicking on the Elements card to access the Elements section.

Starting URL: https://demoqa.com/

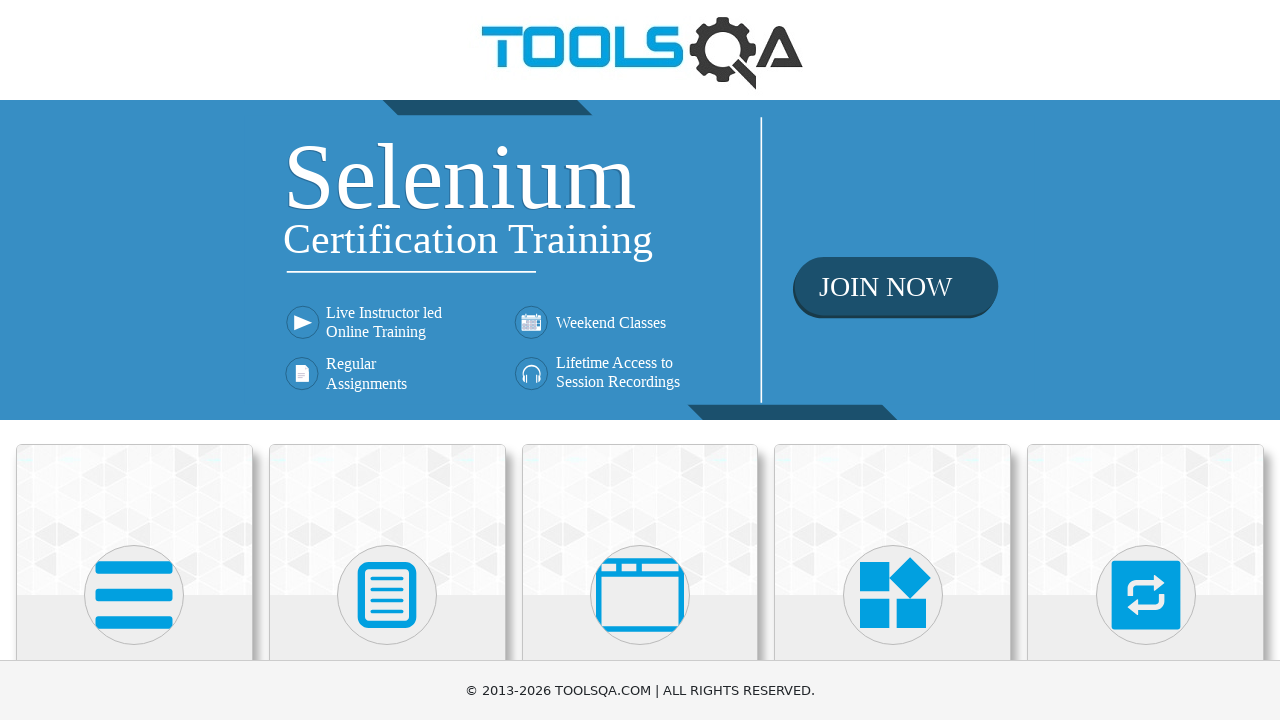

Scrolled down the DemoQA homepage using PageDown
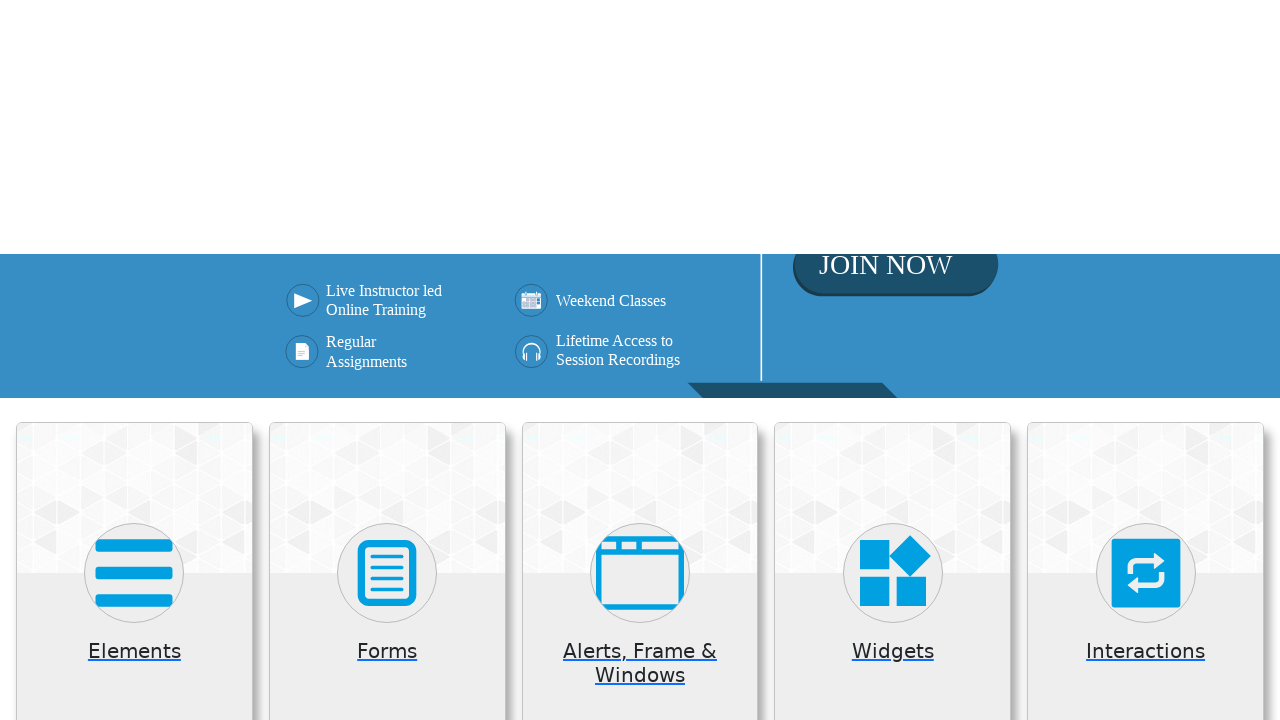

Waited for page to settle after scroll
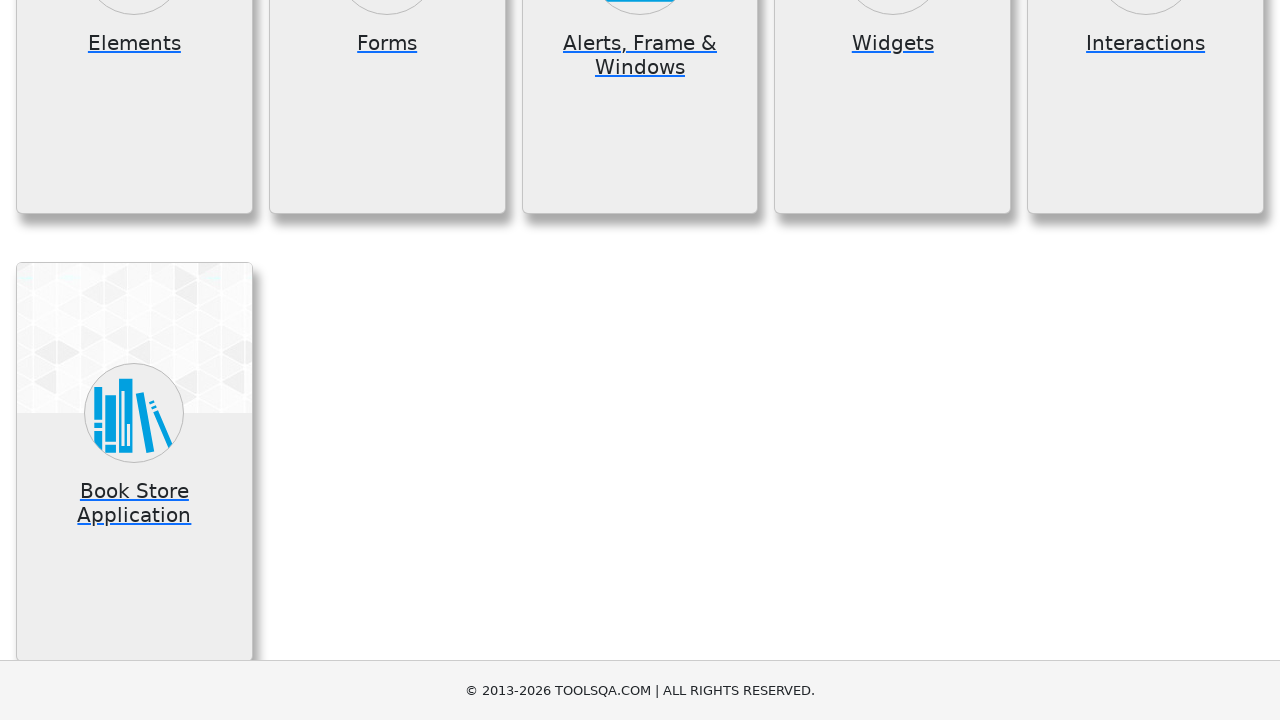

Clicked on the Elements card at (134, 200) on (//*[@class='card mt-4 top-card'])[1]
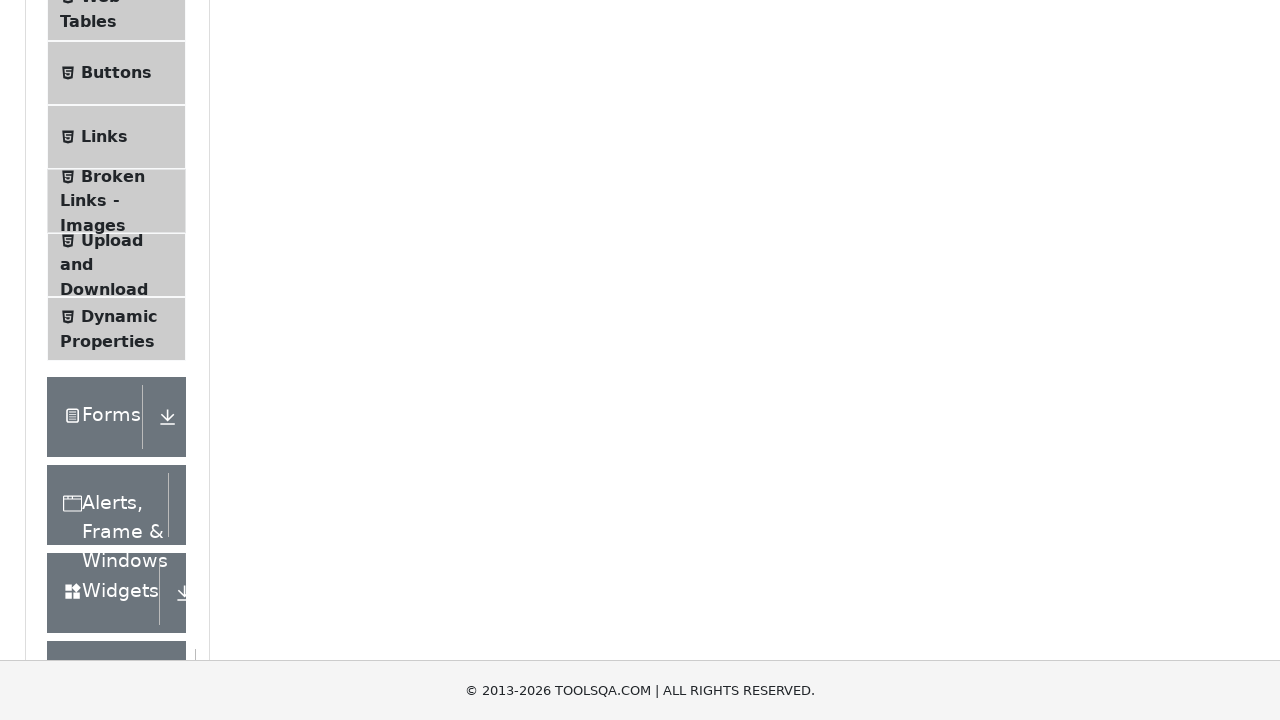

Waited for navigation to Elements section
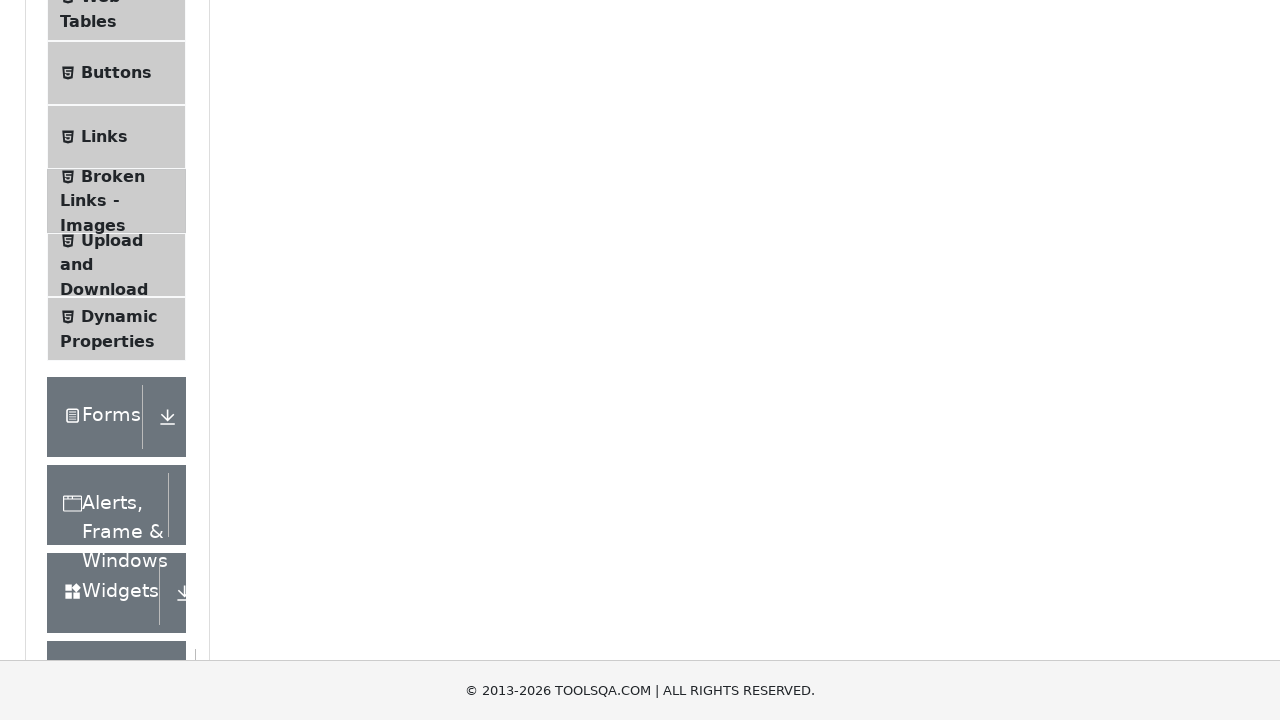

Scrolled down again to see the elements list
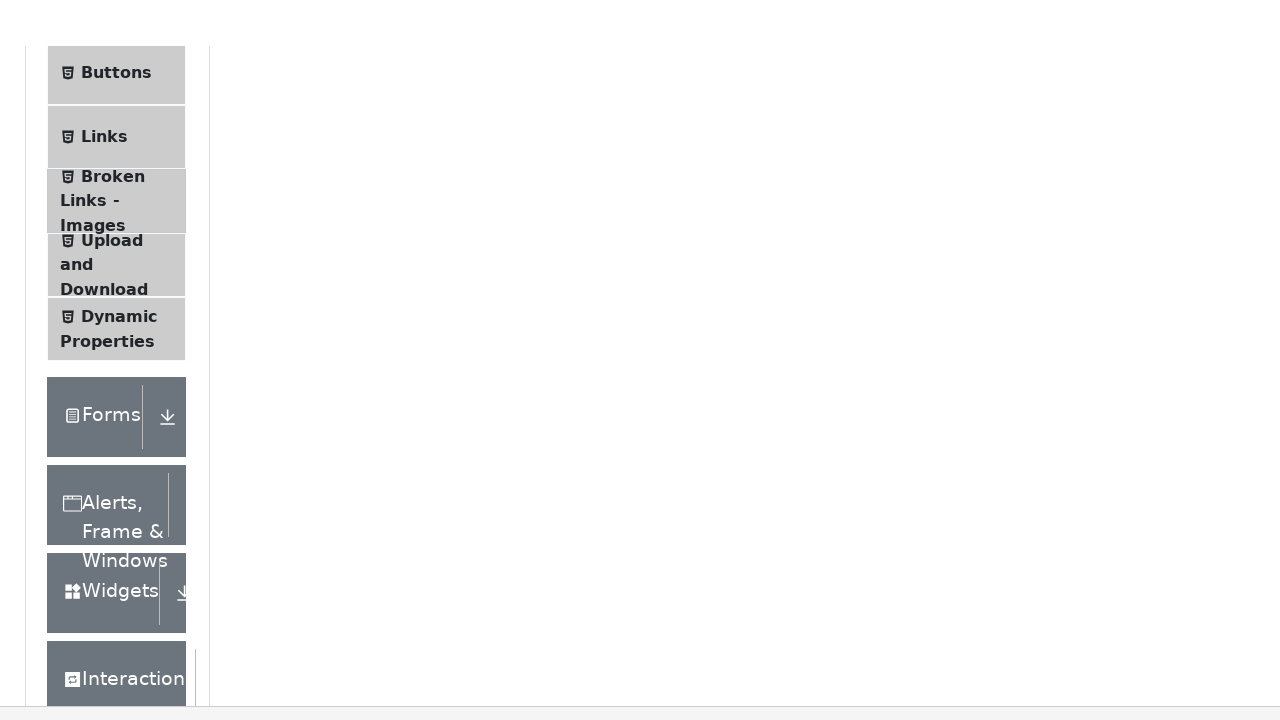

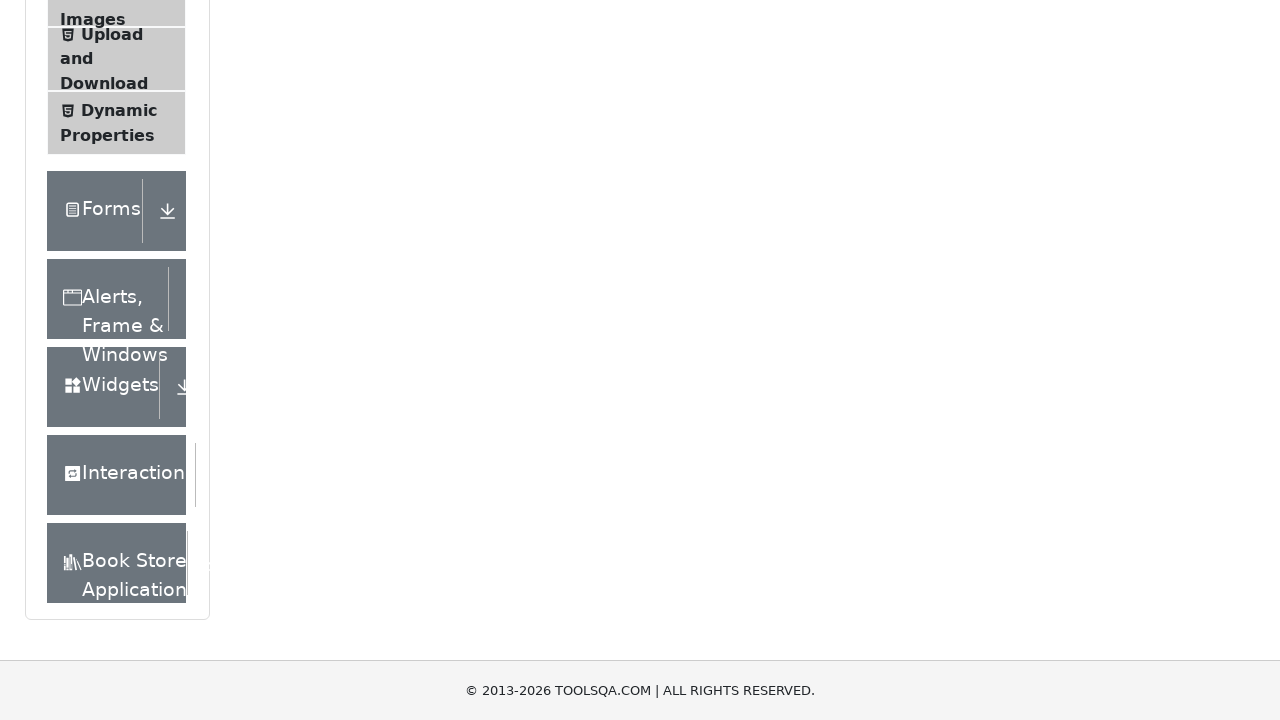